Tests that todo data persists after page reload

Starting URL: https://demo.playwright.dev/todomvc

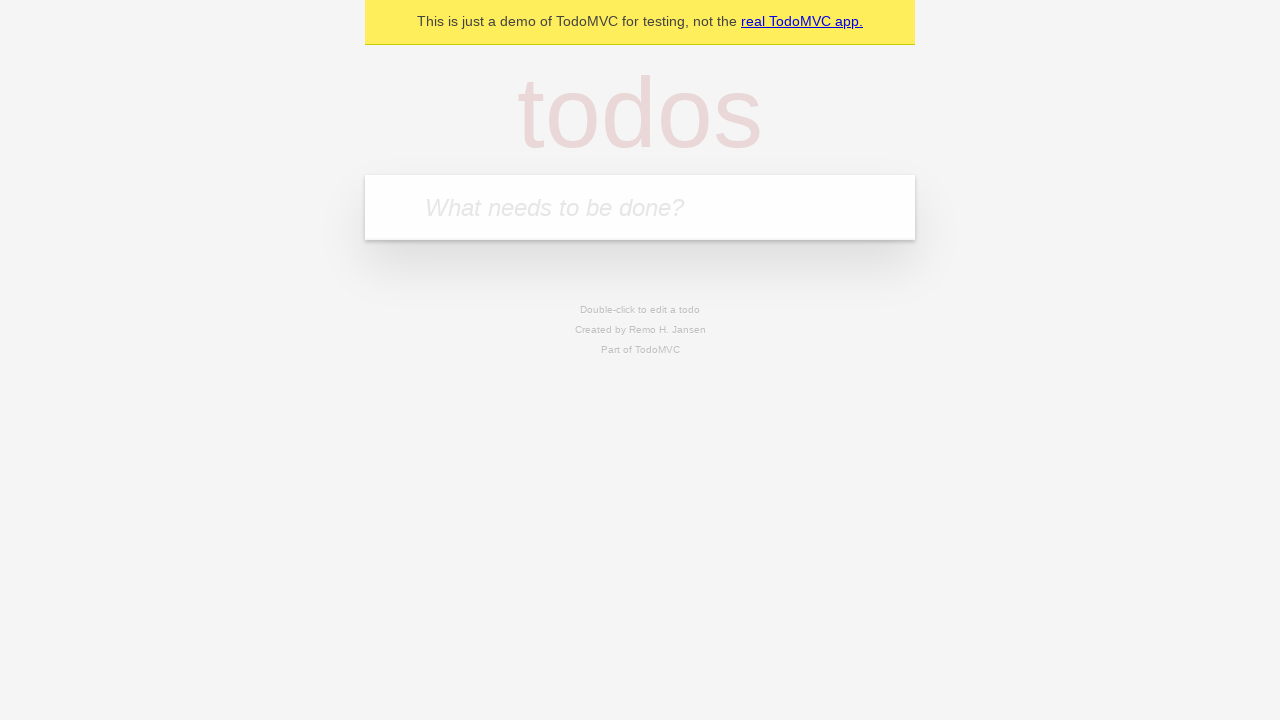

Filled todo input with 'buy some cheese' on internal:attr=[placeholder="What needs to be done?"i]
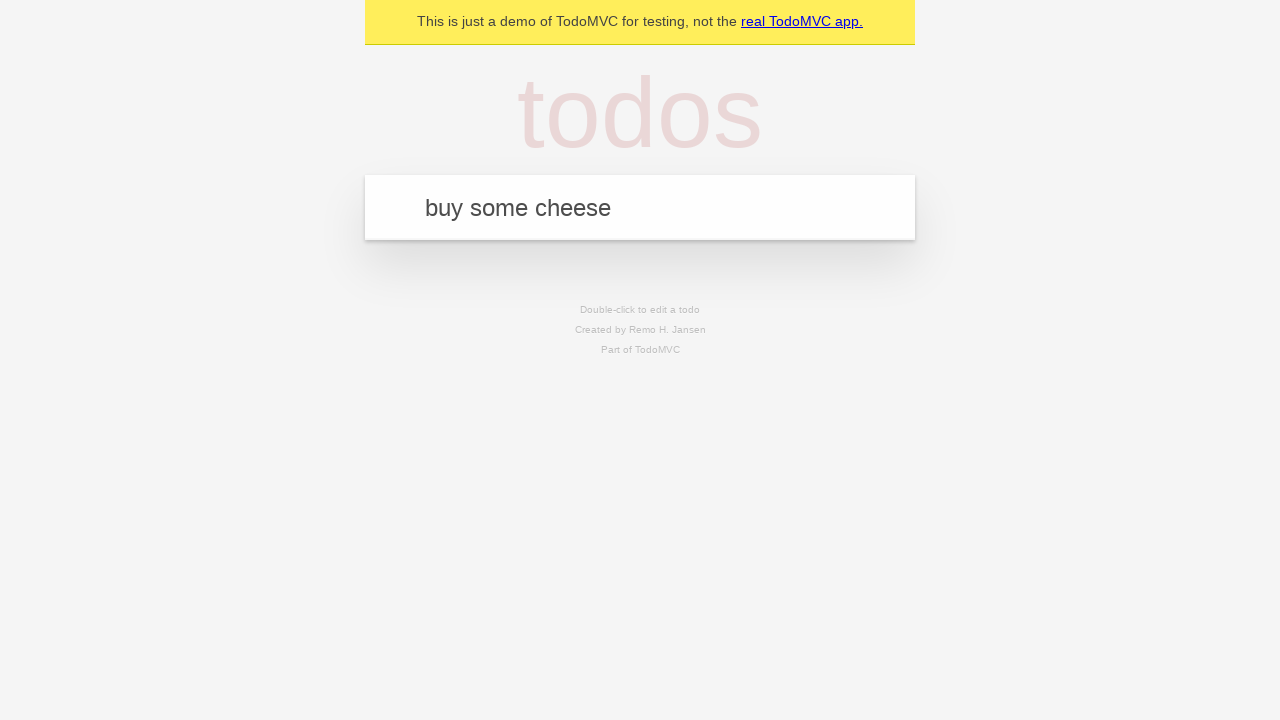

Pressed Enter to create todo 'buy some cheese' on internal:attr=[placeholder="What needs to be done?"i]
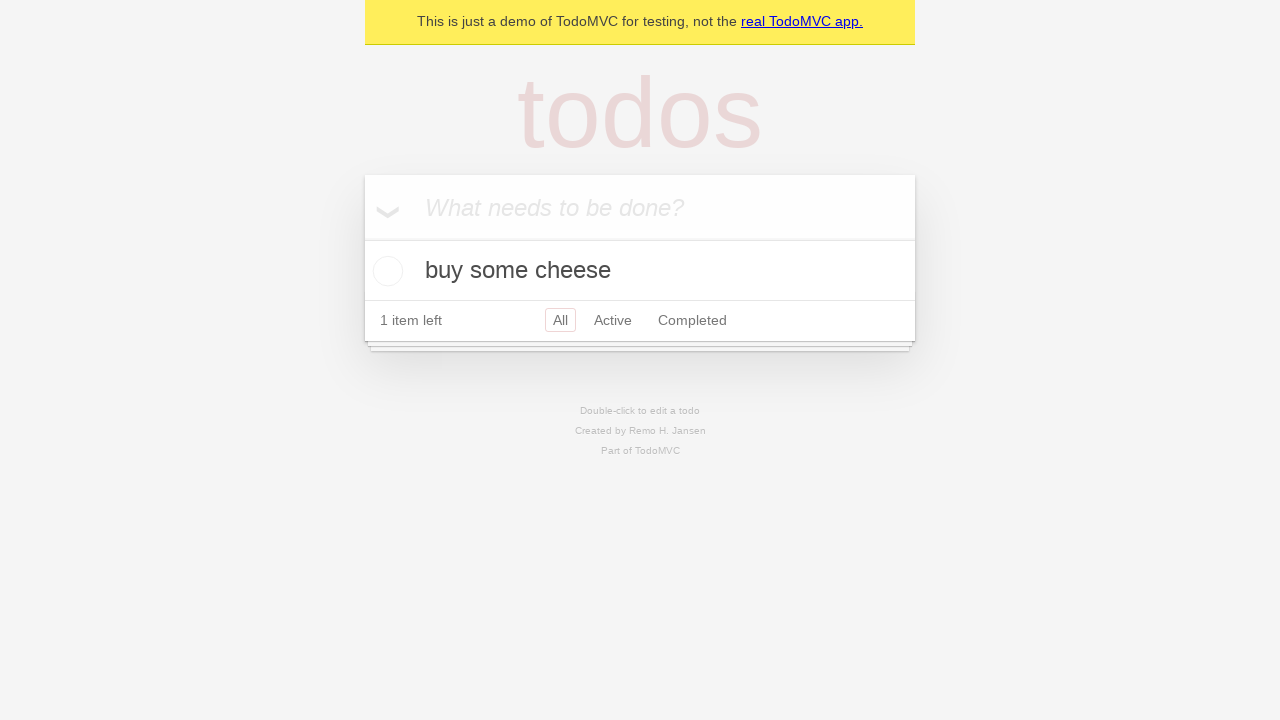

Filled todo input with 'feed the cat' on internal:attr=[placeholder="What needs to be done?"i]
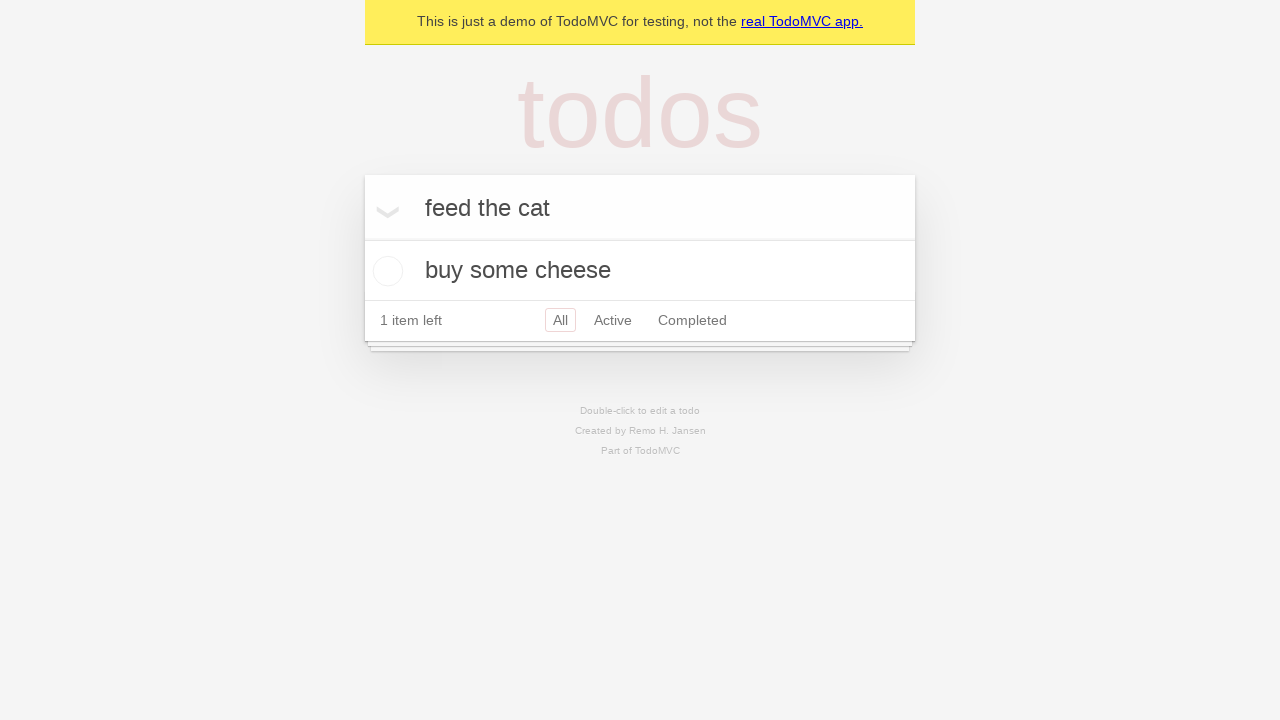

Pressed Enter to create todo 'feed the cat' on internal:attr=[placeholder="What needs to be done?"i]
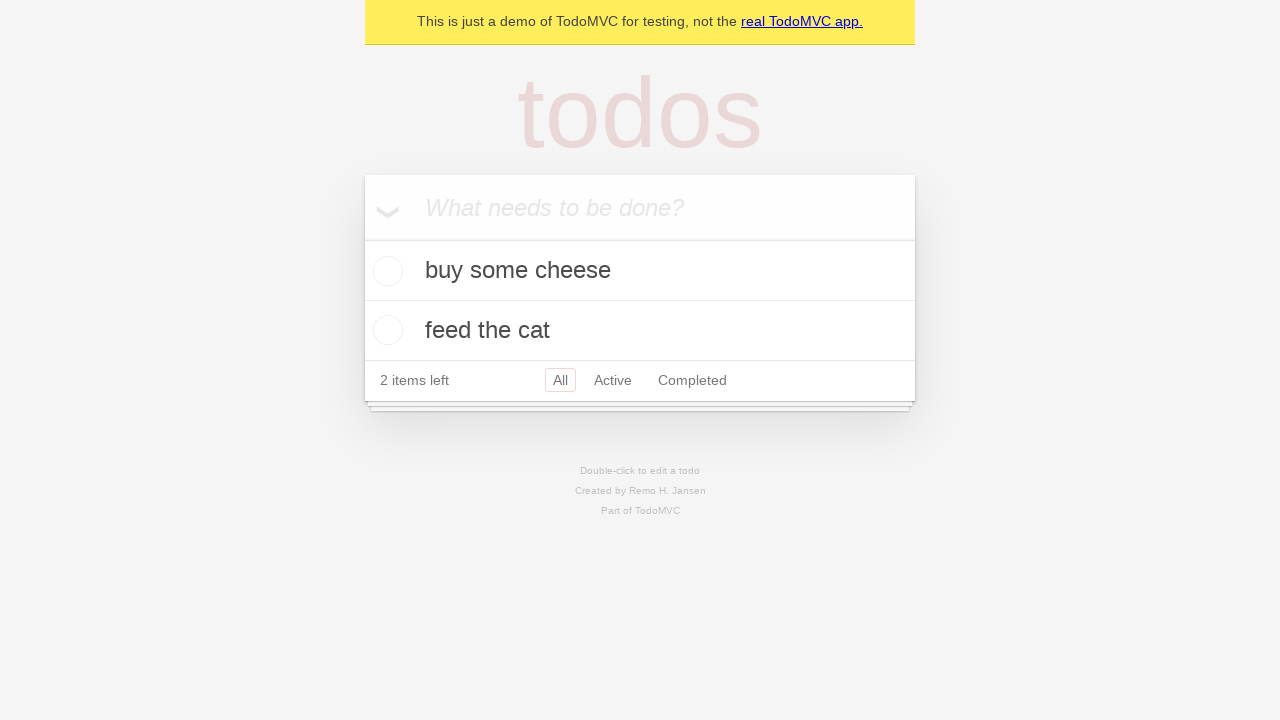

Waited for todo items to appear on the page
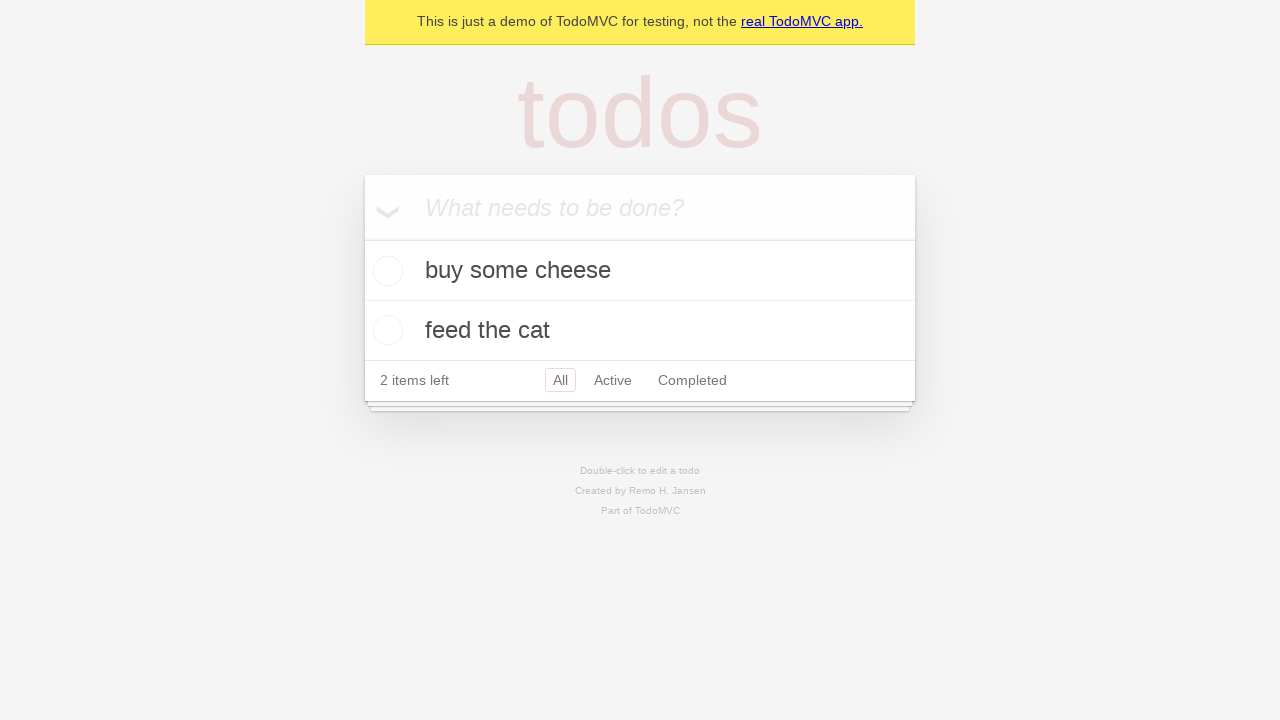

Checked the first todo item at (385, 271) on internal:testid=[data-testid="todo-item"s] >> nth=0 >> internal:role=checkbox
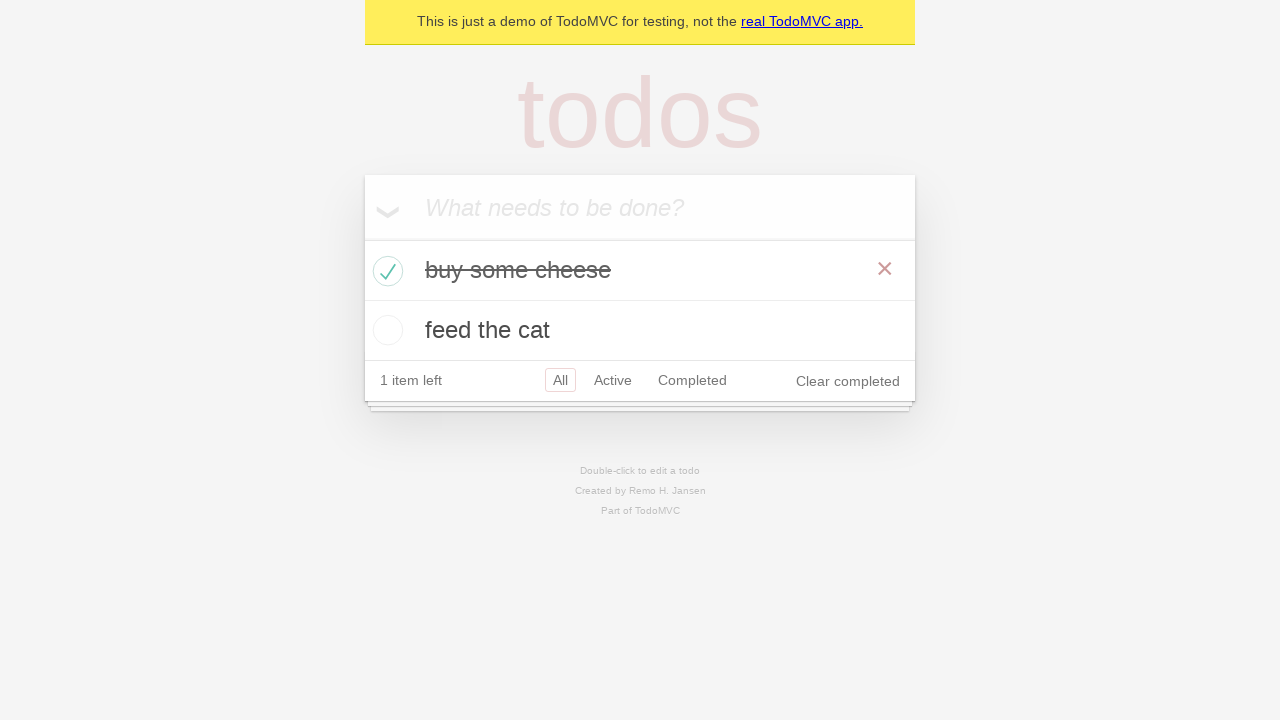

Reloaded the page to test data persistence
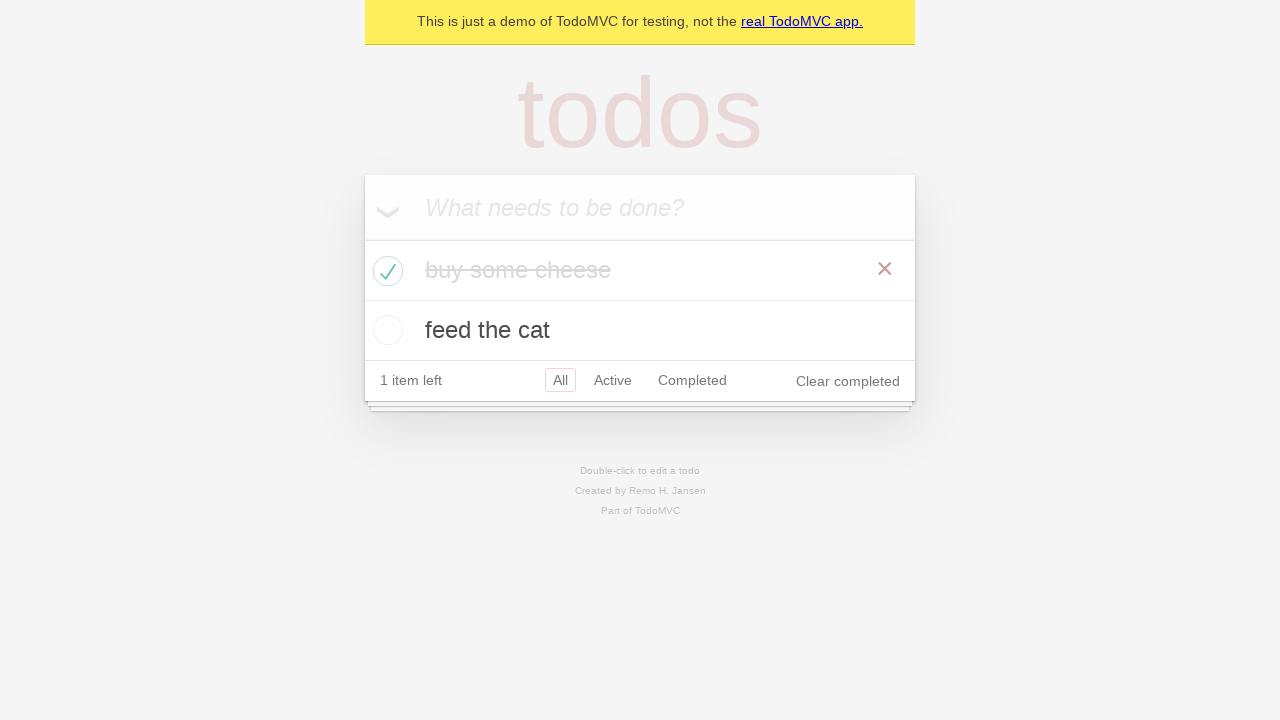

Verified that todo items persisted after page reload
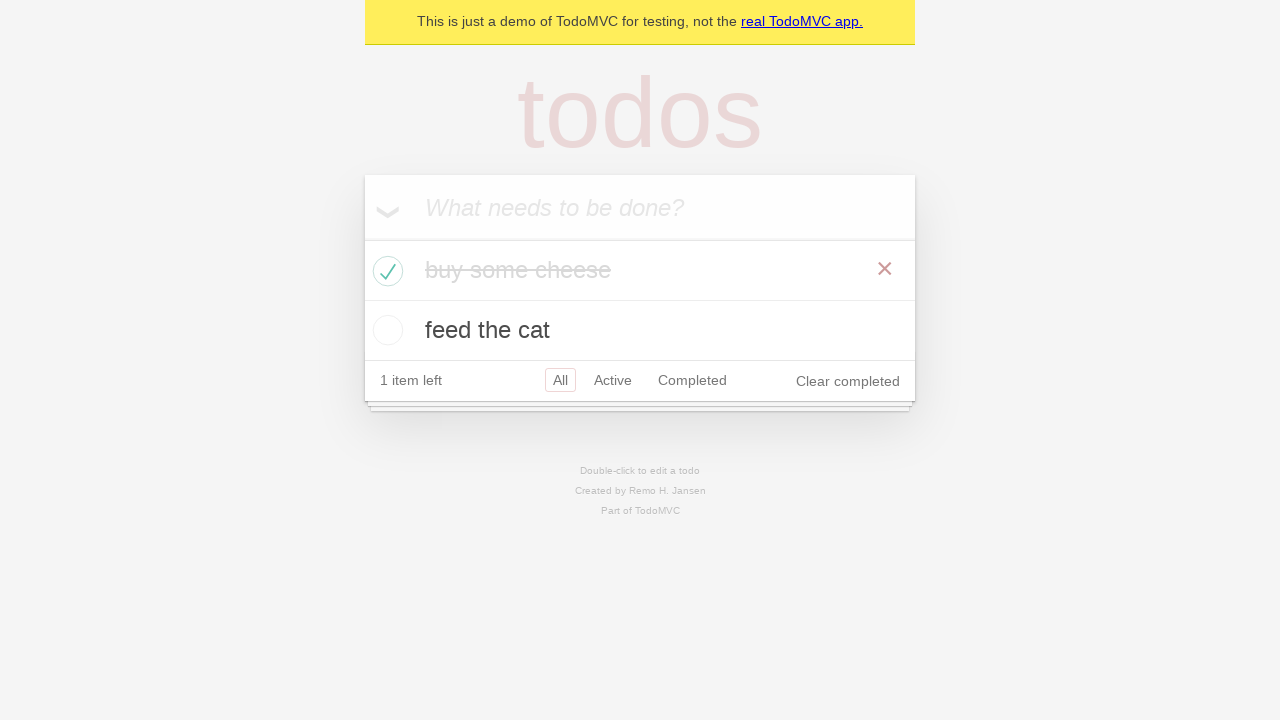

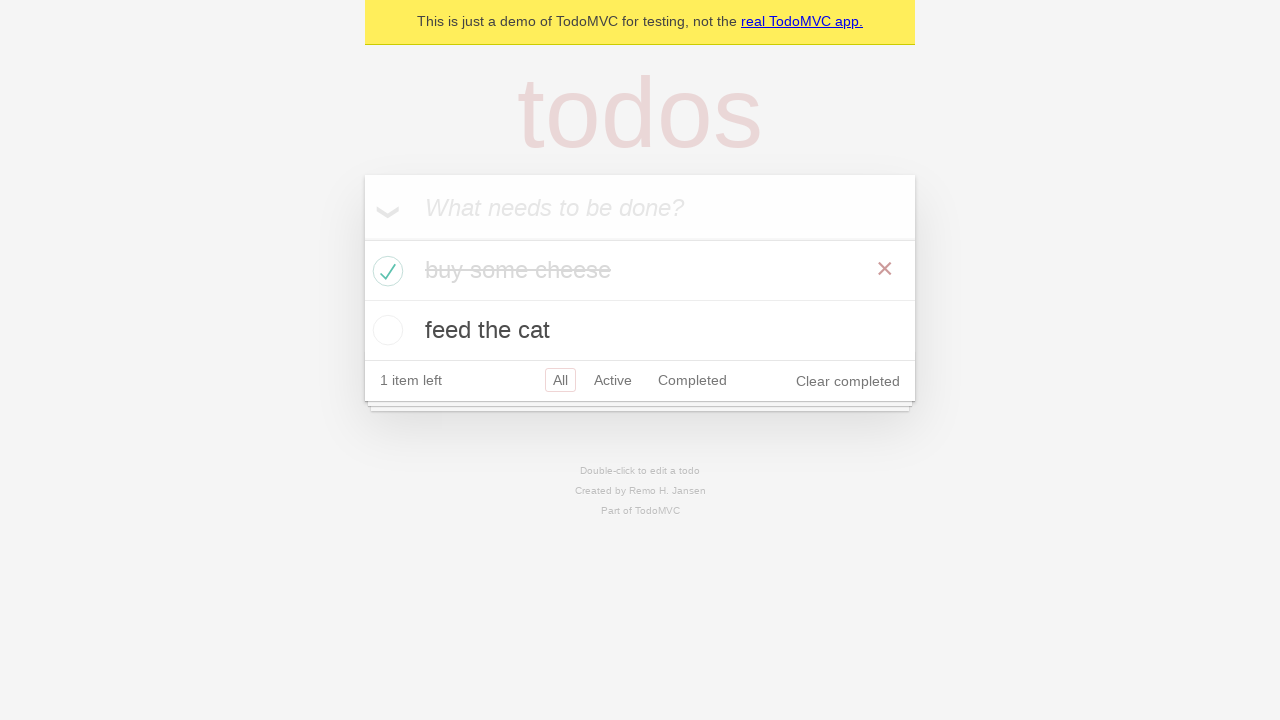